Simple navigation test that opens the DevMedia website and verifies the page loads by checking the current URL

Starting URL: https://devmedia.com.br

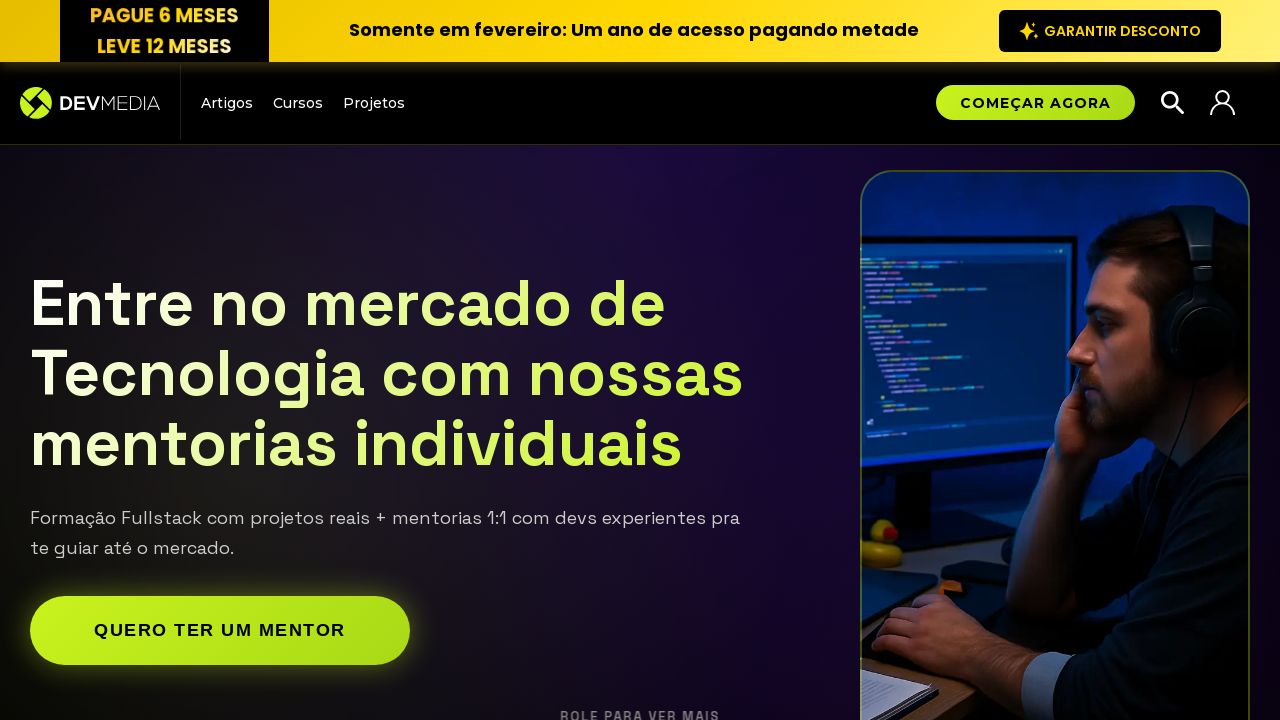

Waited for page DOM content to load
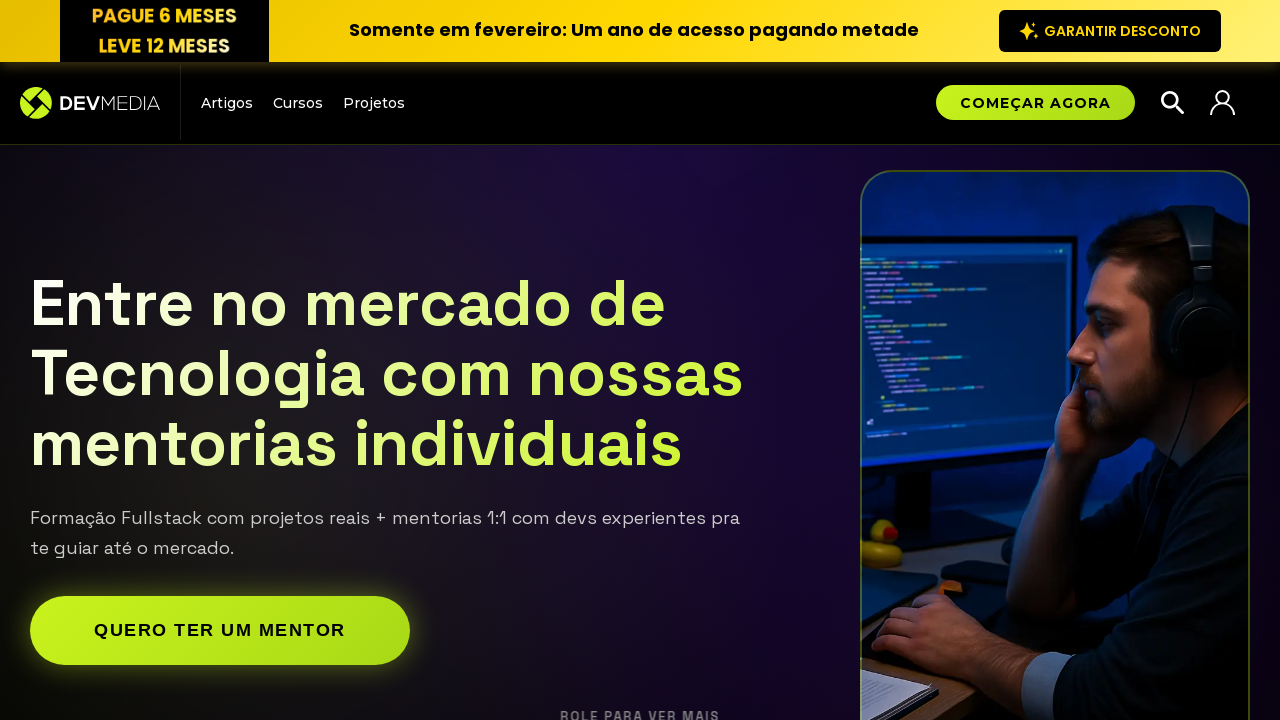

Verified that DevMedia domain is present in the current URL
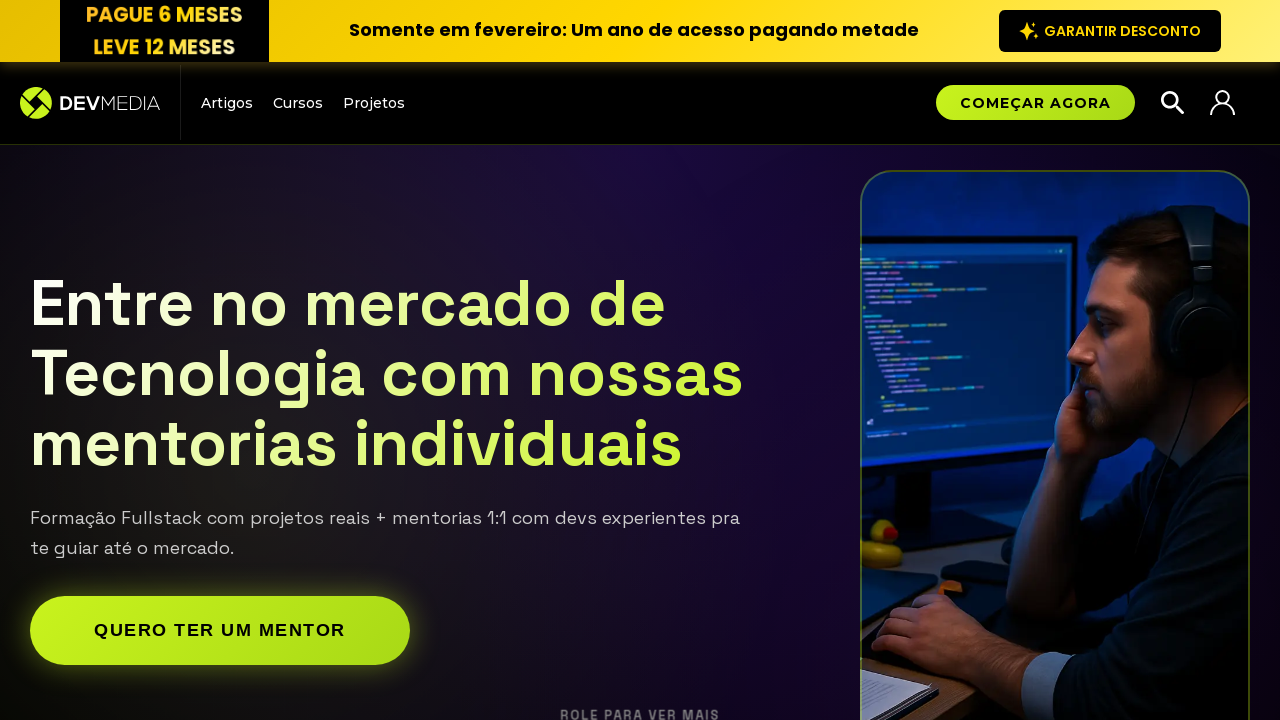

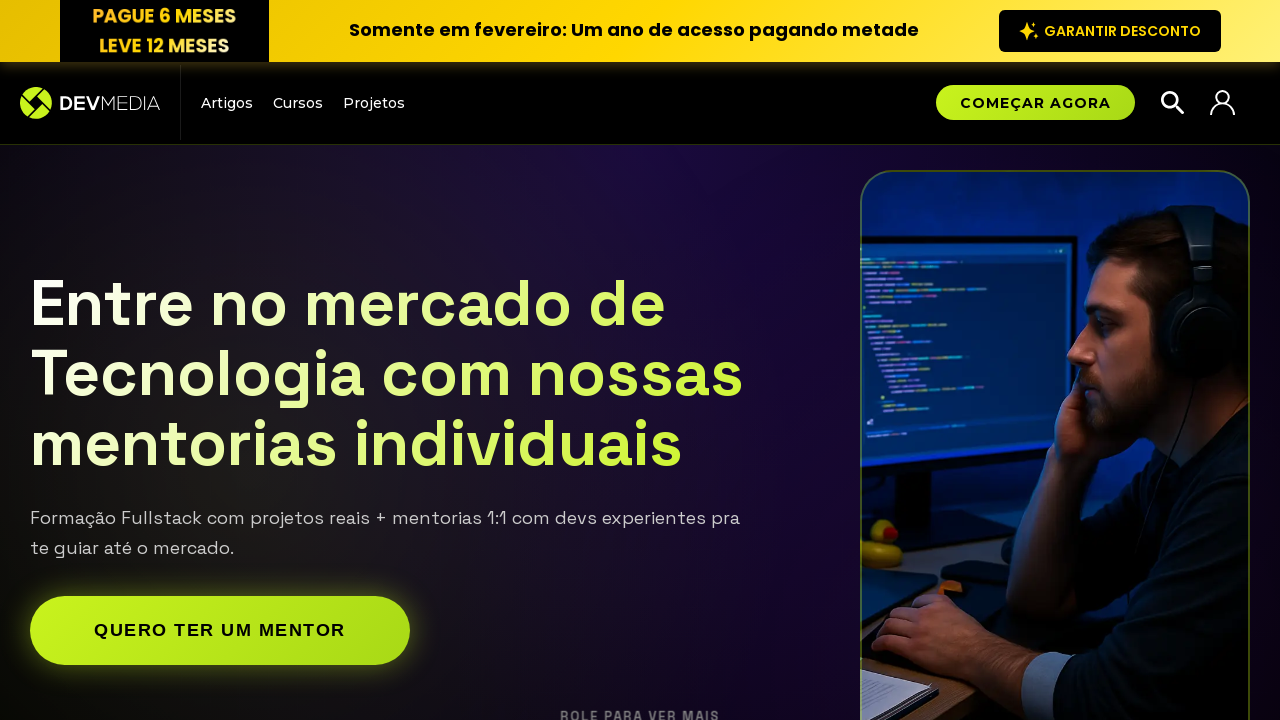